Tests checkbox functionality by checking all checkboxes in a group and then unchecking one specific checkbox

Starting URL: https://rahulshettyacademy.com/AutomationPractice/

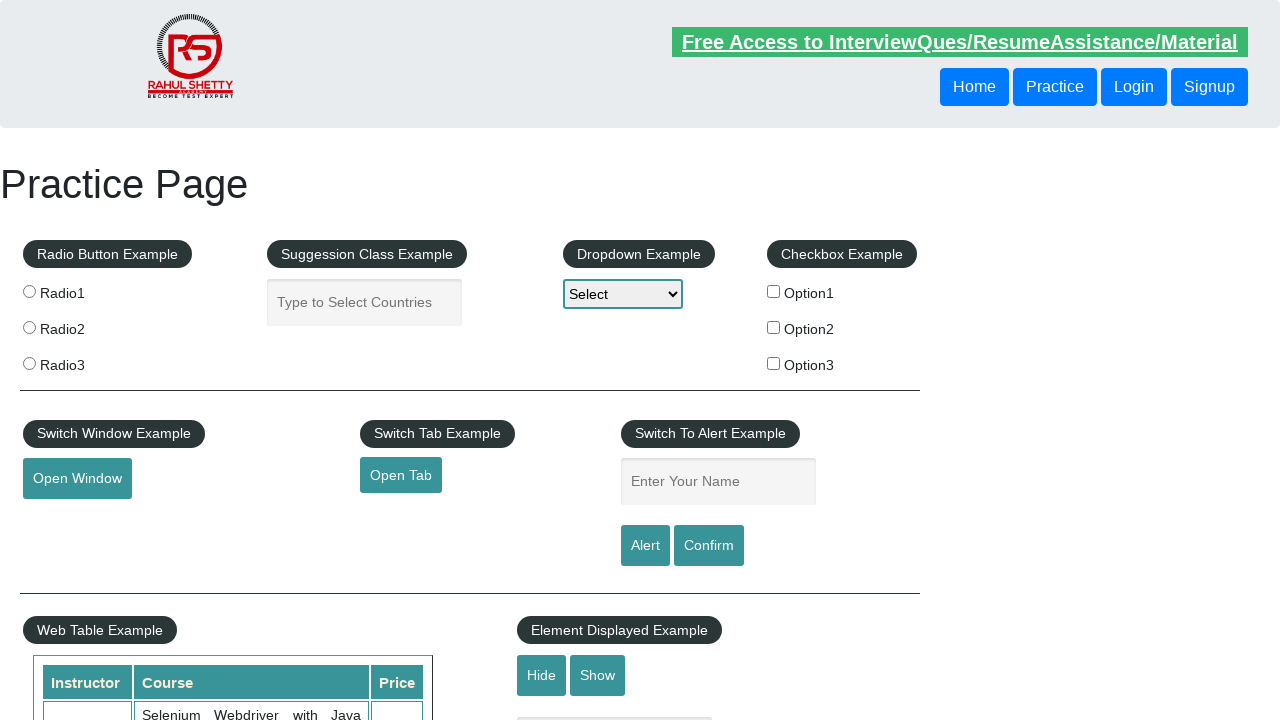

Located all checkboxes in the Checkbox Example group
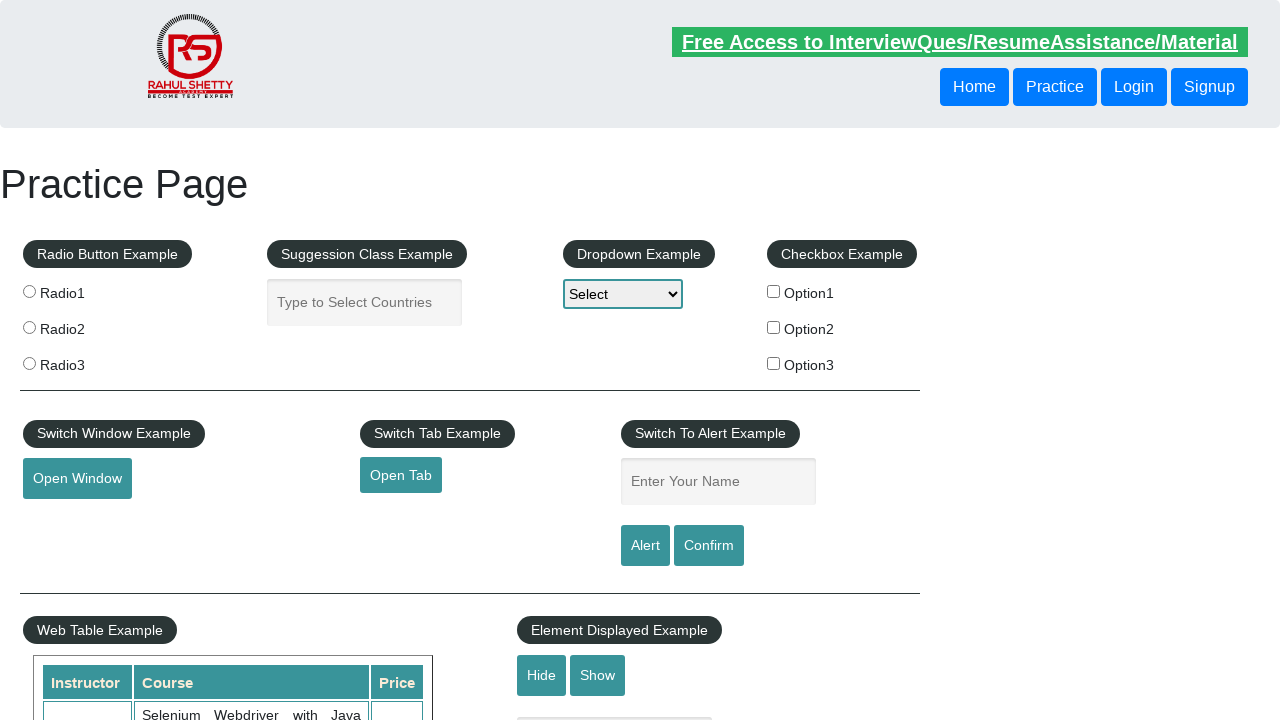

Found 3 checkboxes to process
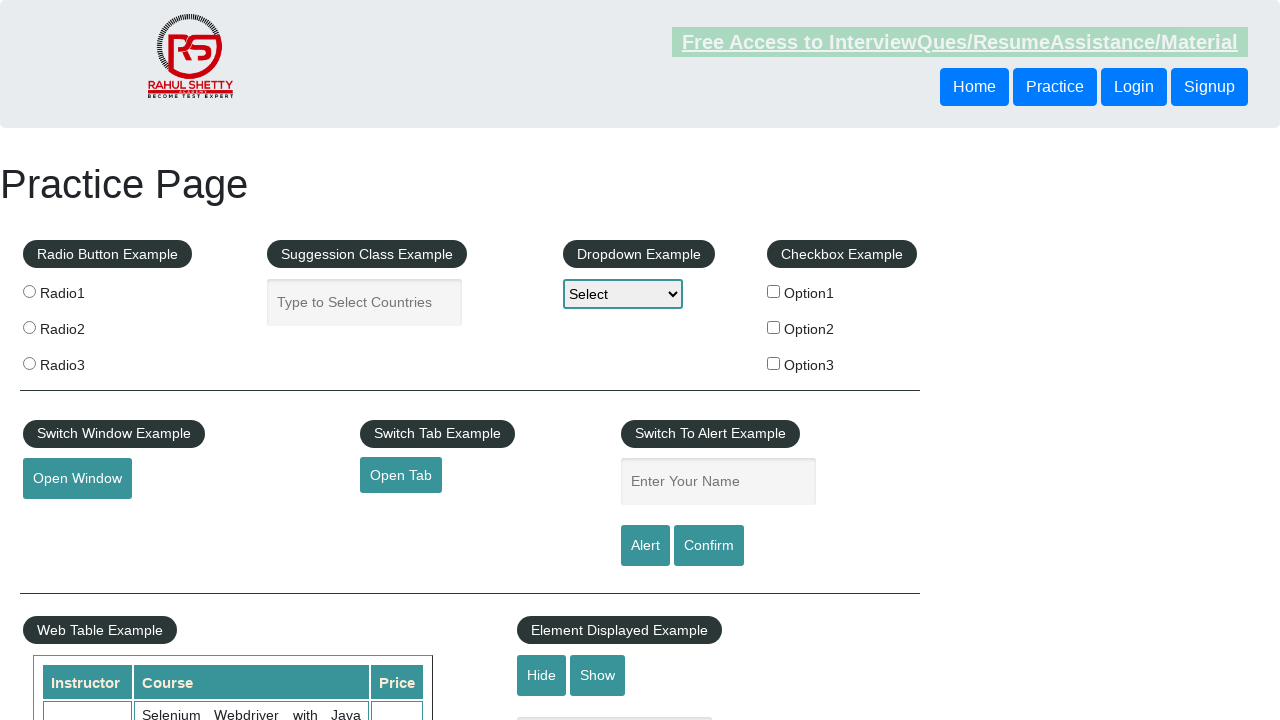

Checked checkbox 1 of 3 at (774, 291) on xpath=//legend[text()='Checkbox Example']/following::input[@type='checkbox'] >> 
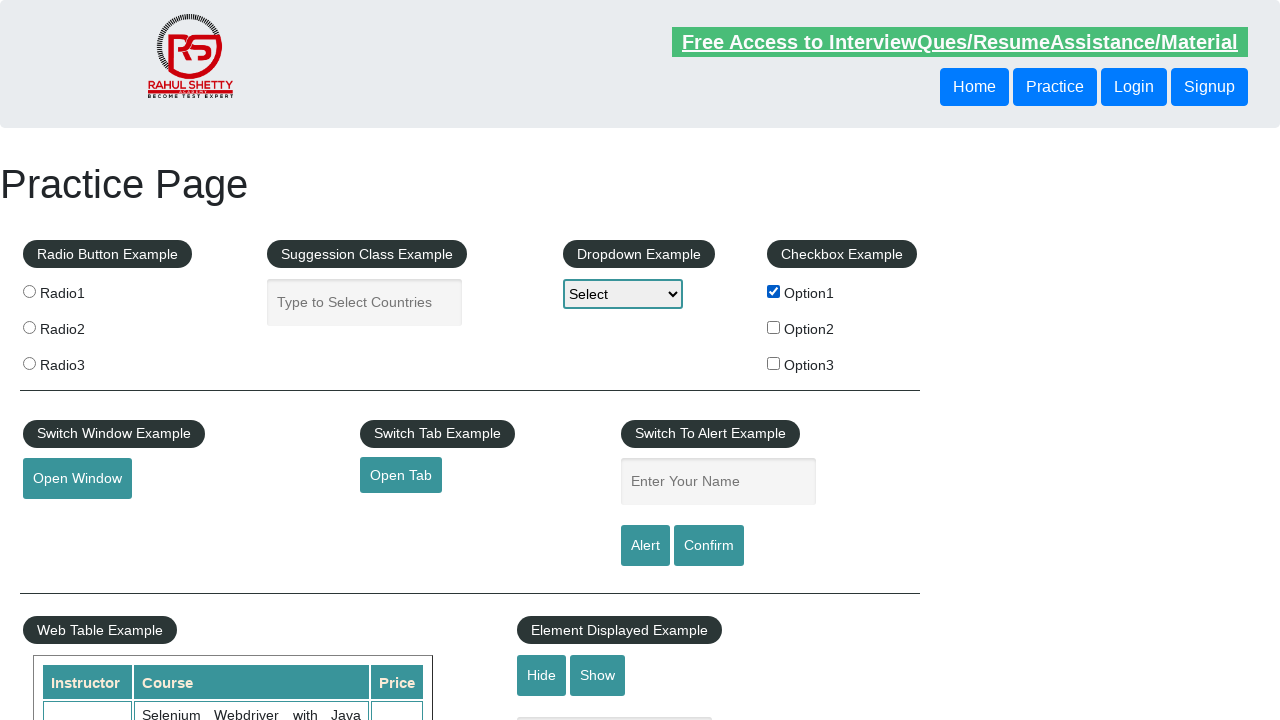

Checked checkbox 2 of 3 at (774, 327) on xpath=//legend[text()='Checkbox Example']/following::input[@type='checkbox'] >> 
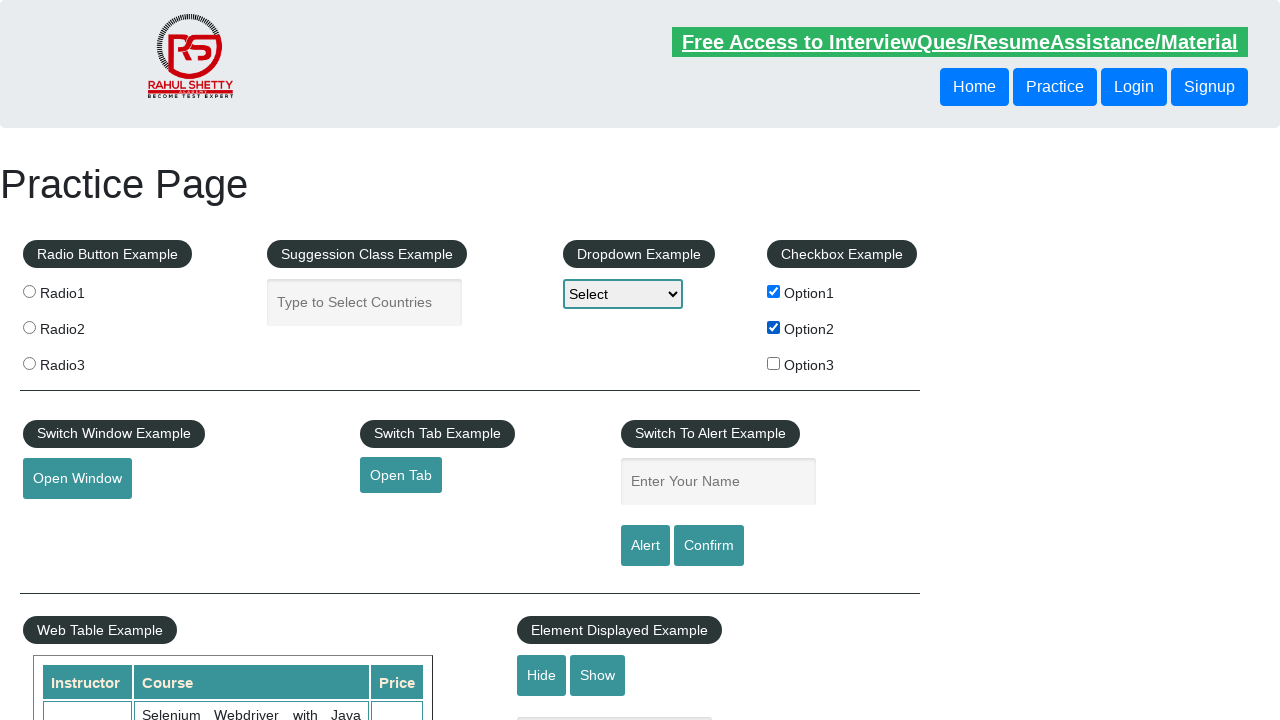

Checked checkbox 3 of 3 at (774, 363) on xpath=//legend[text()='Checkbox Example']/following::input[@type='checkbox'] >> 
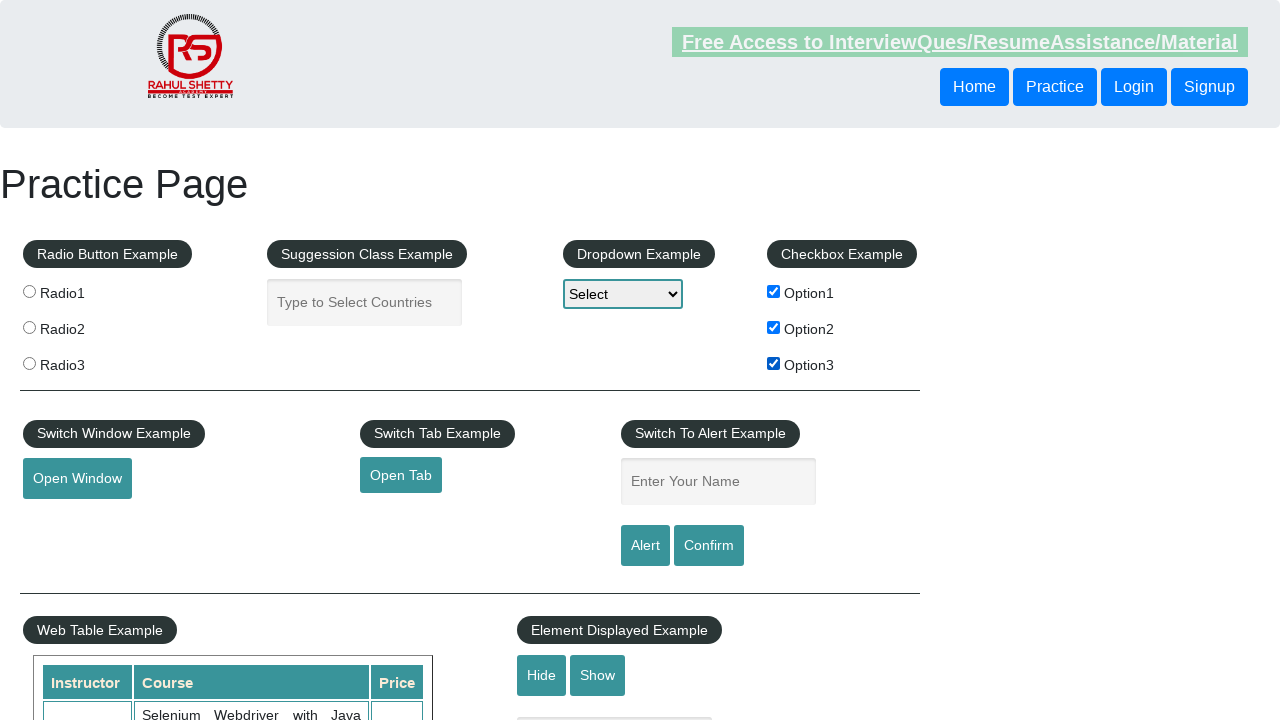

Unchecked the second checkbox option (checkBoxOption2) at (774, 327) on #checkBoxOption2
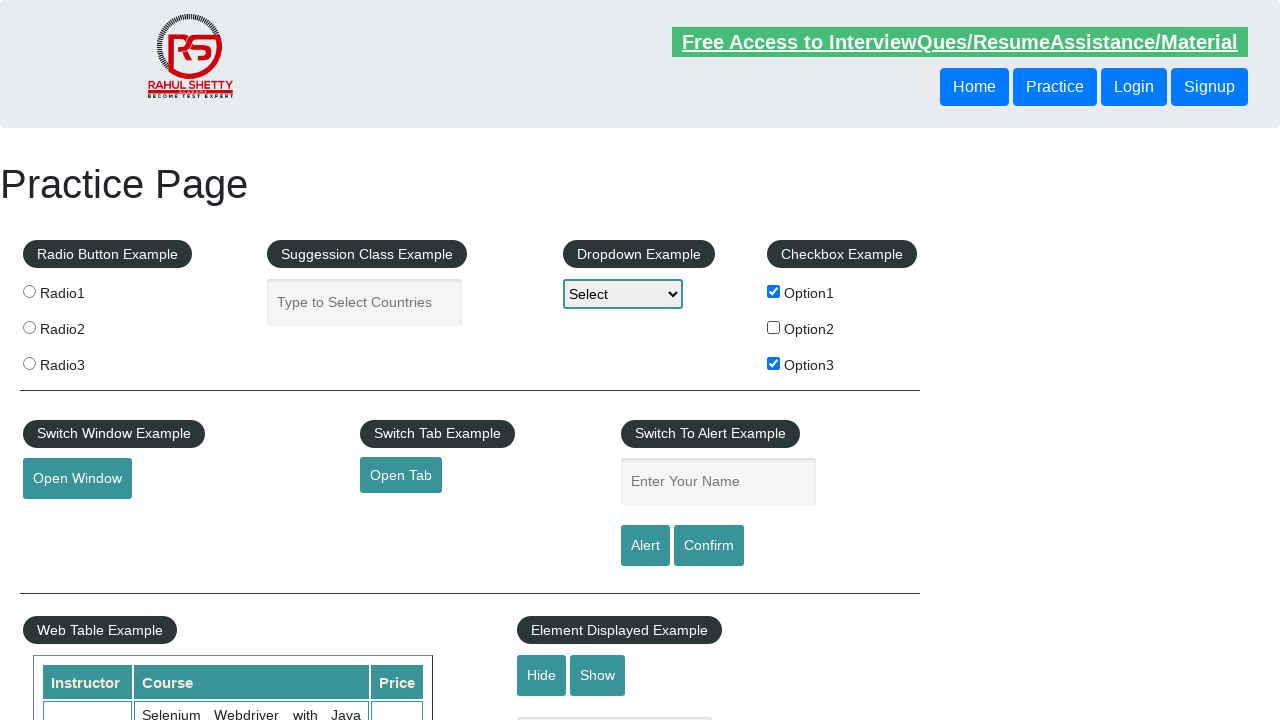

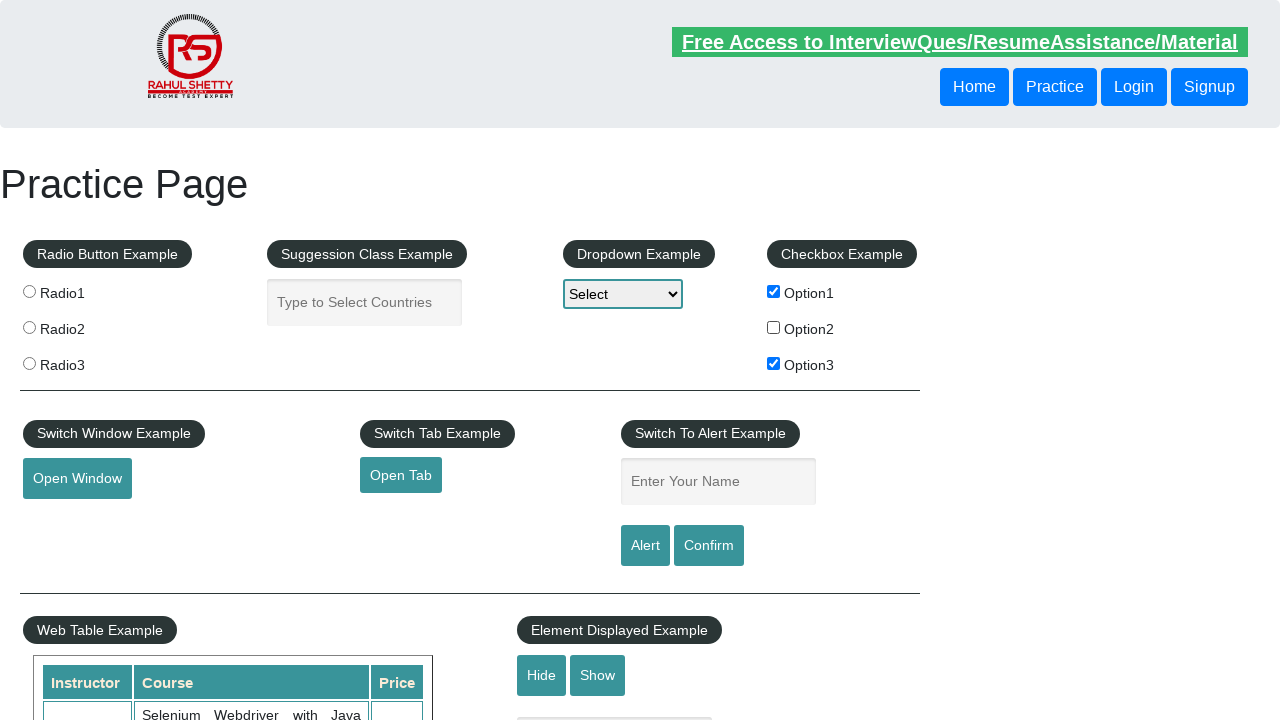